Tests train search functionality on erail.in by entering source station (MAS - Chennai), destination station (SBC - Bangalore), and searching for available trains between these stations.

Starting URL: https://erail.in/

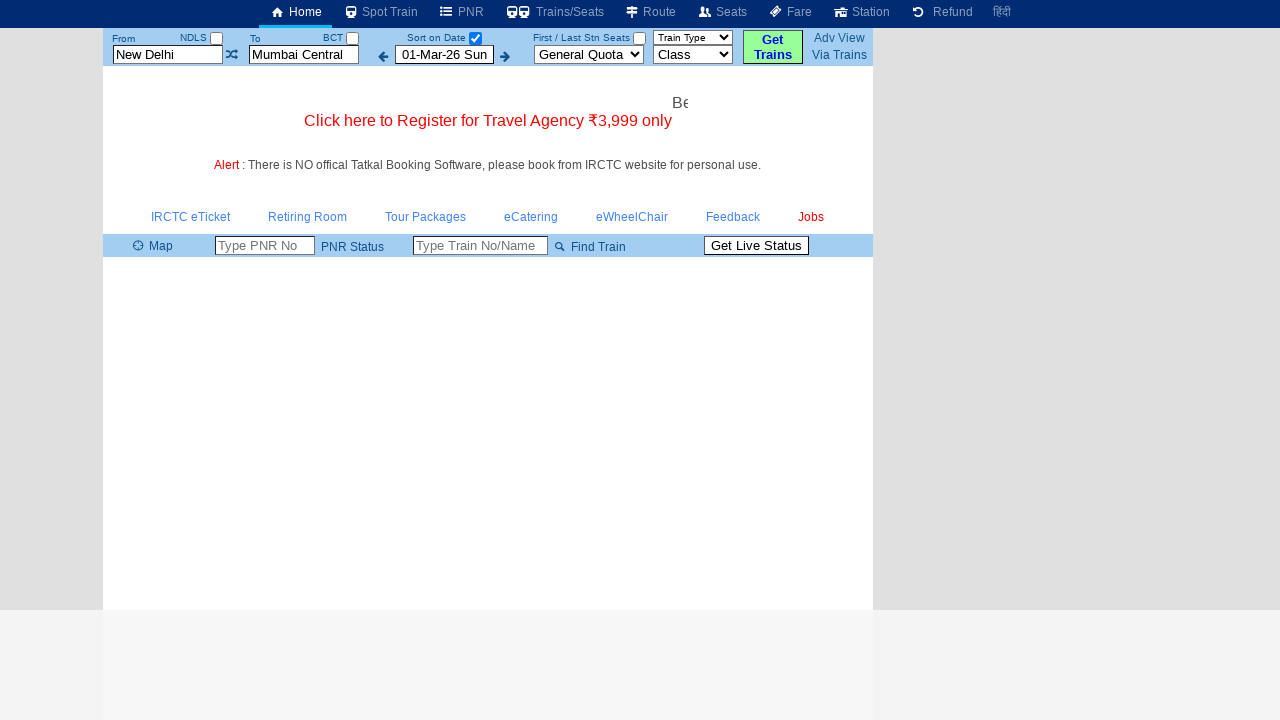

Cleared source station field on input#txtStationFrom
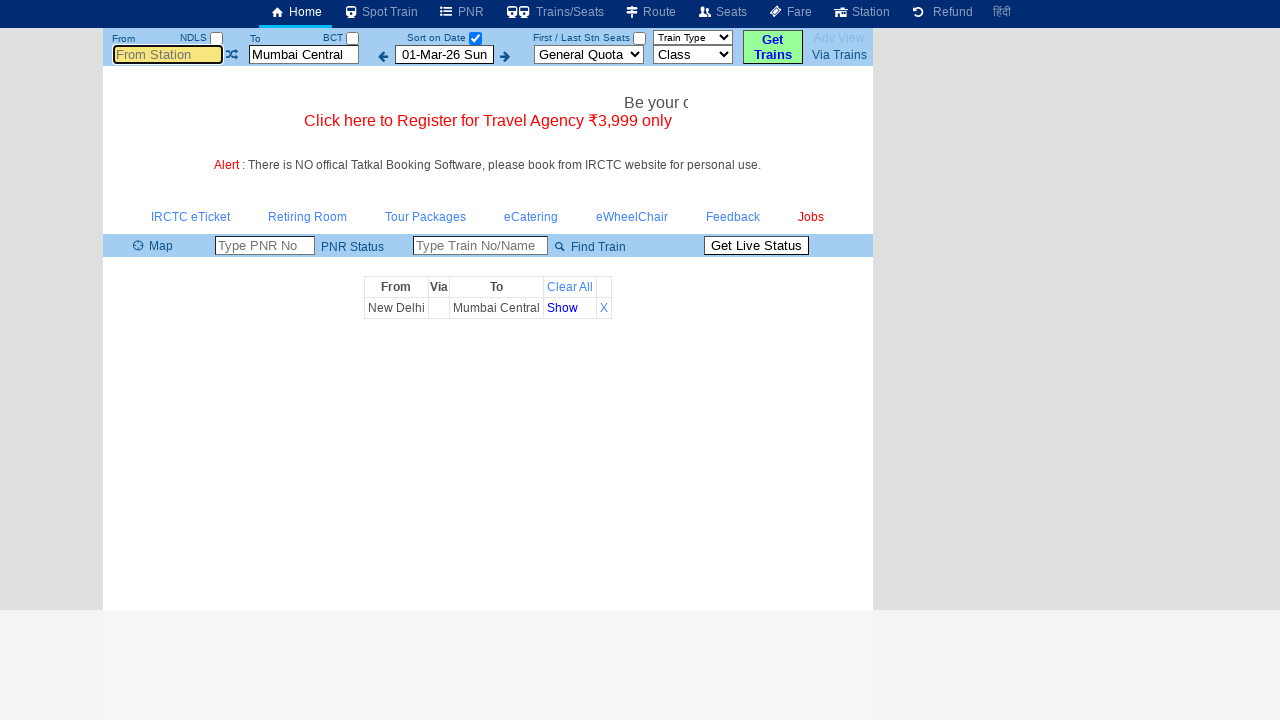

Filled source station field with 'MAS' (Chennai) on input#txtStationFrom
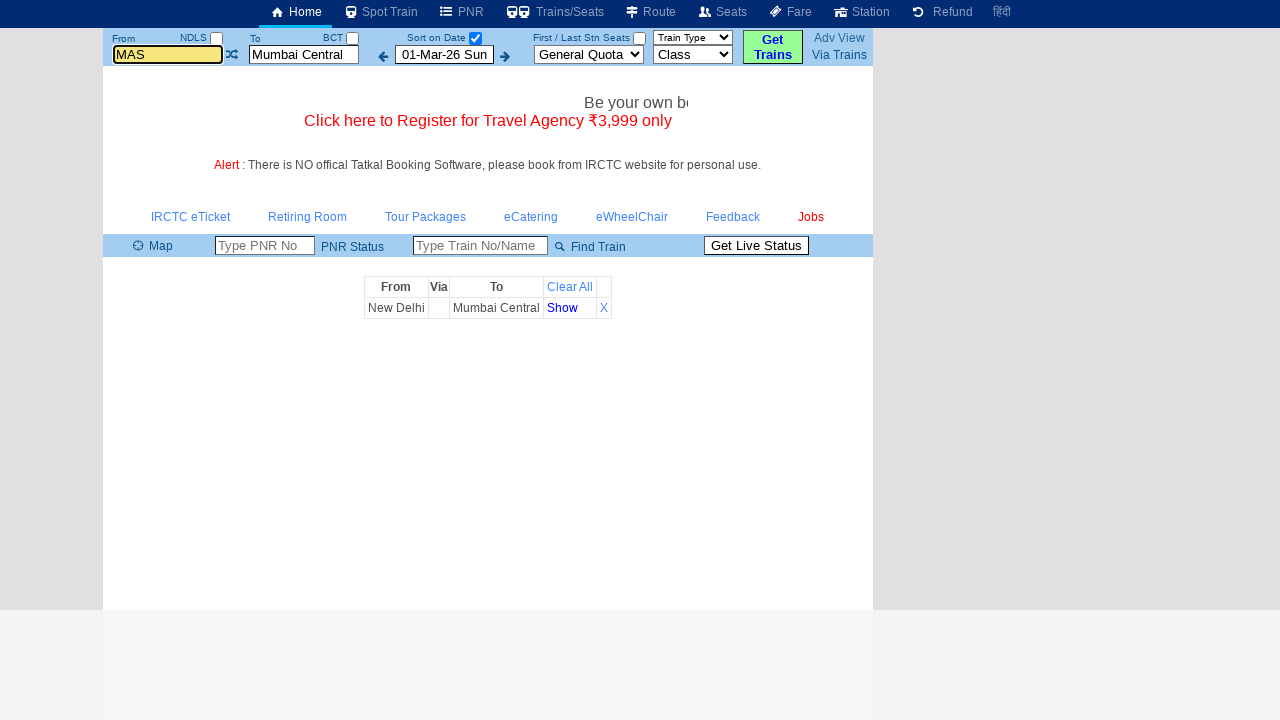

Pressed Tab to move to destination field
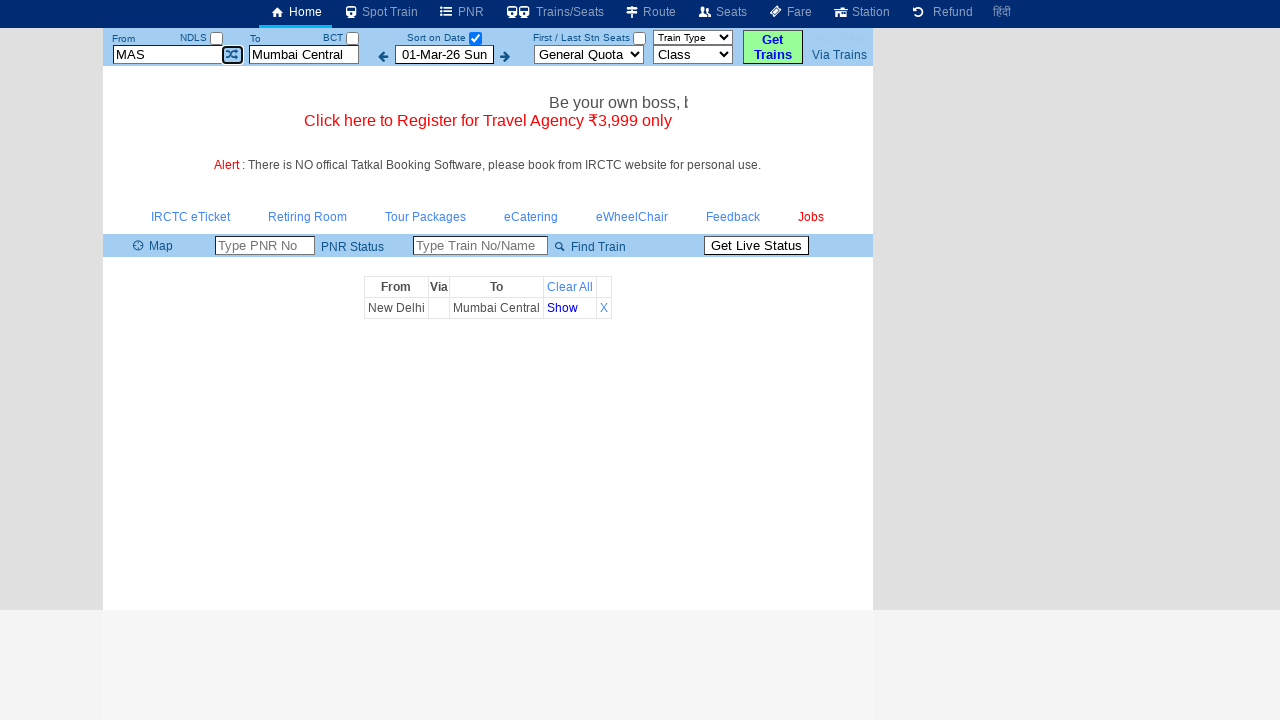

Cleared destination station field on input#txtStationTo
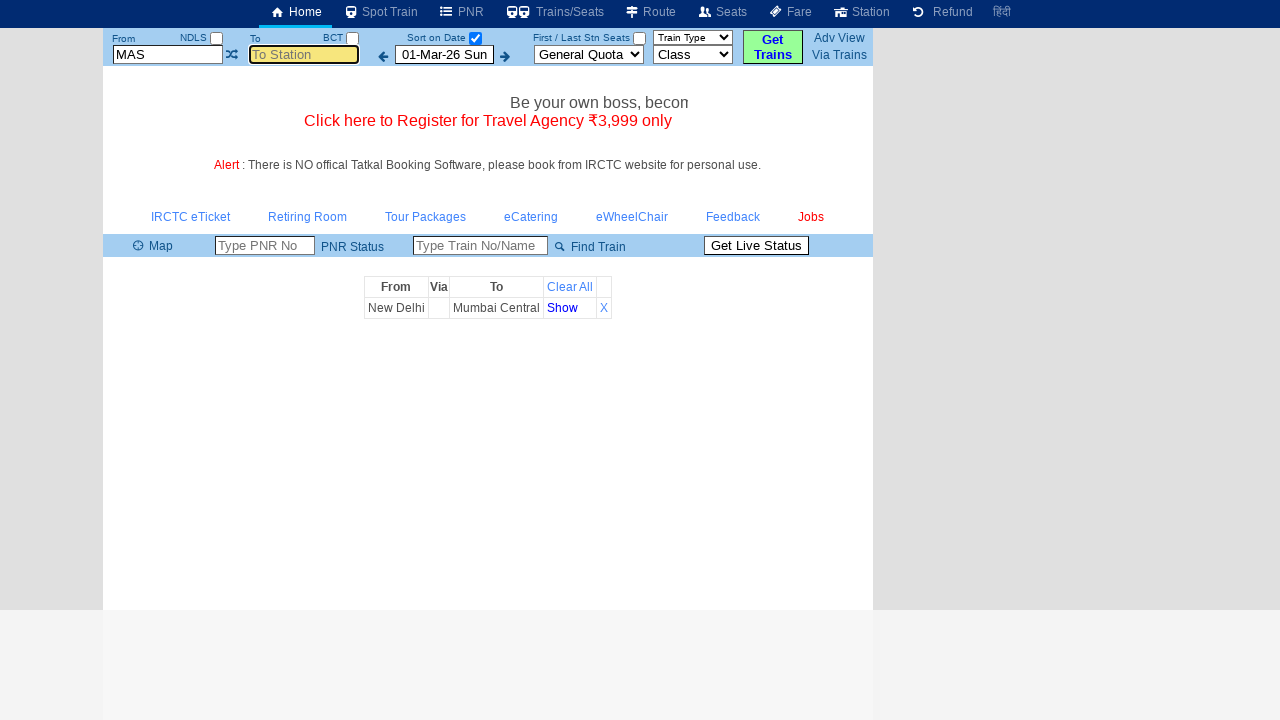

Filled destination station field with 'SBC' (Bangalore) on input#txtStationTo
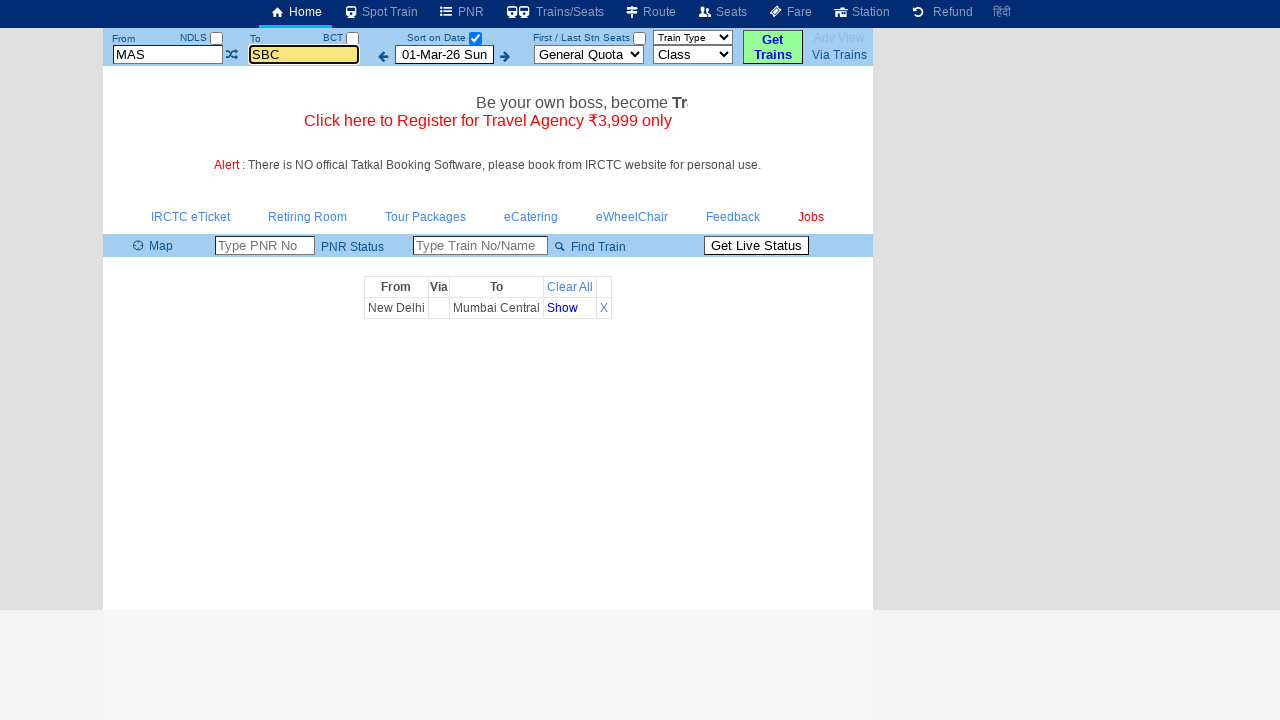

Pressed Tab to confirm destination entry
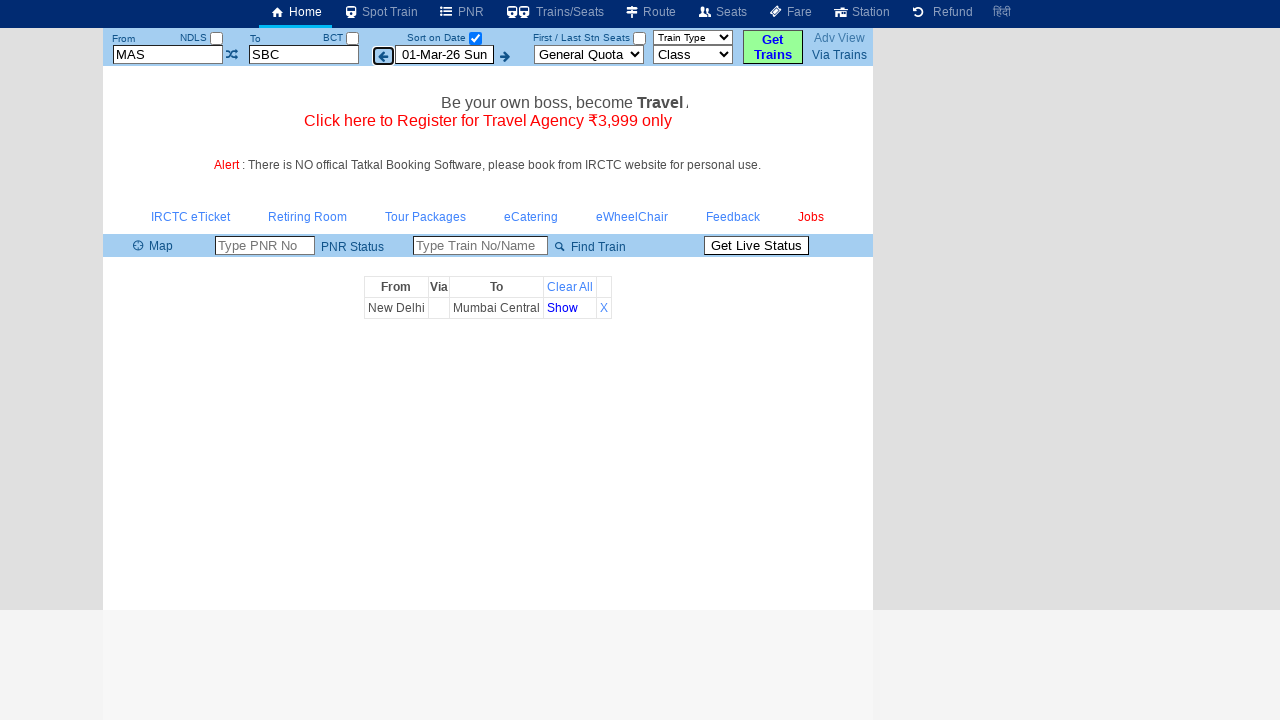

Waited 3 seconds for autocomplete to settle
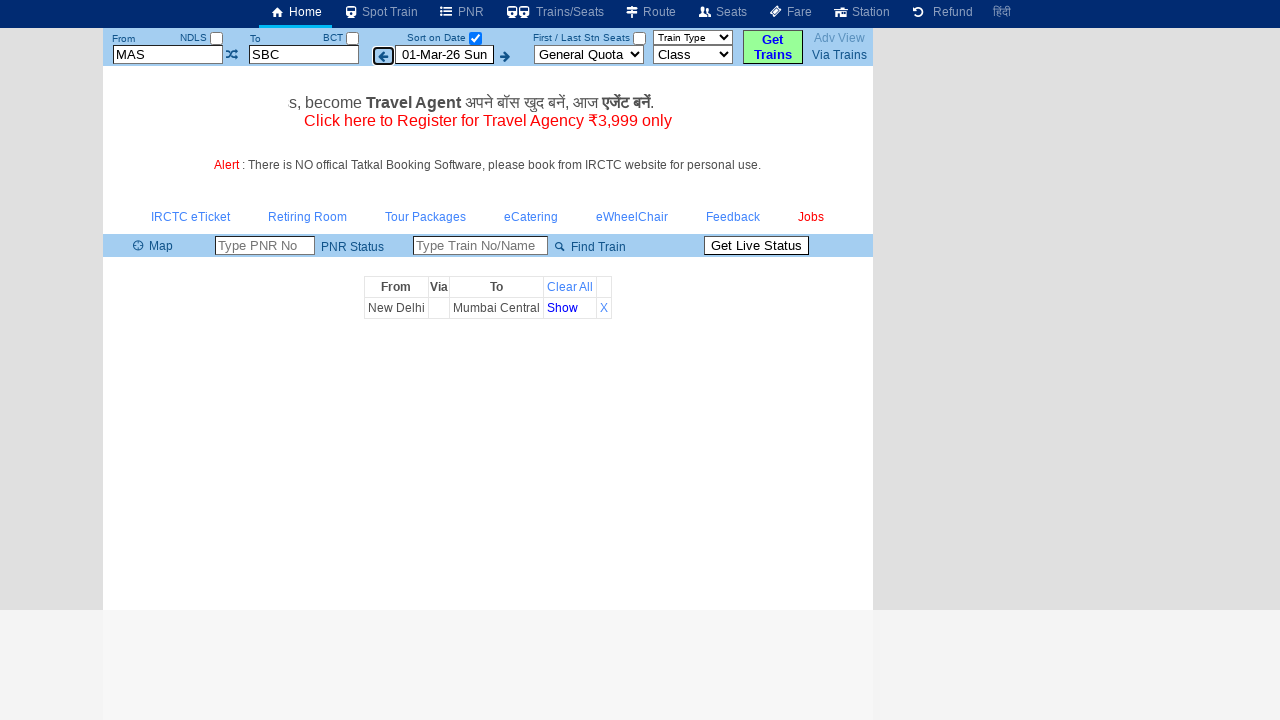

Clicked date-only checkbox to search for trains at (475, 38) on #chkSelectDateOnly
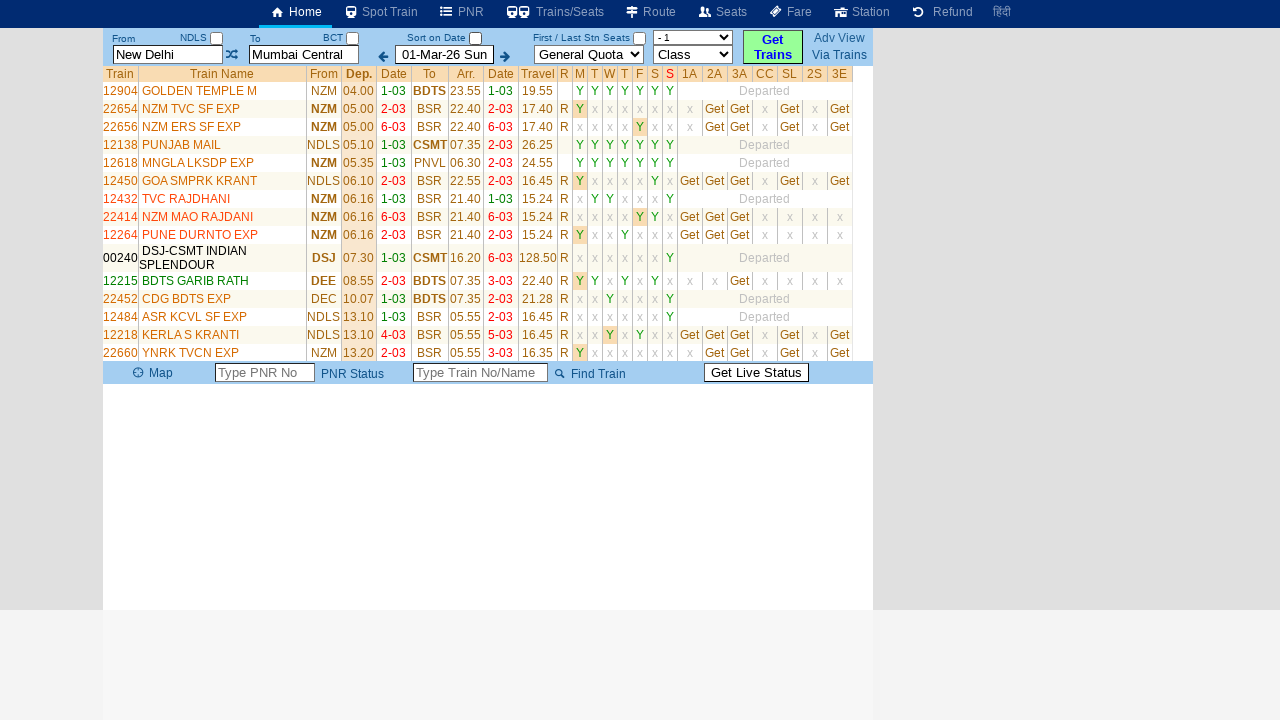

Train results table loaded successfully
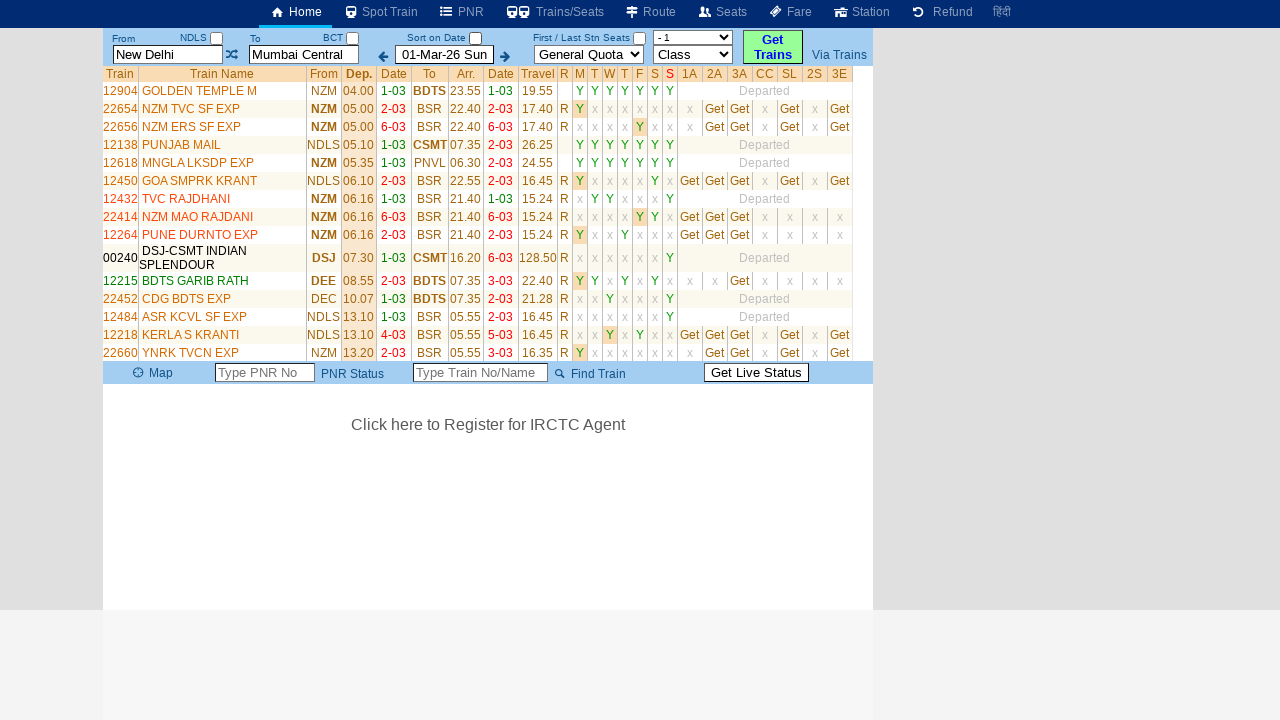

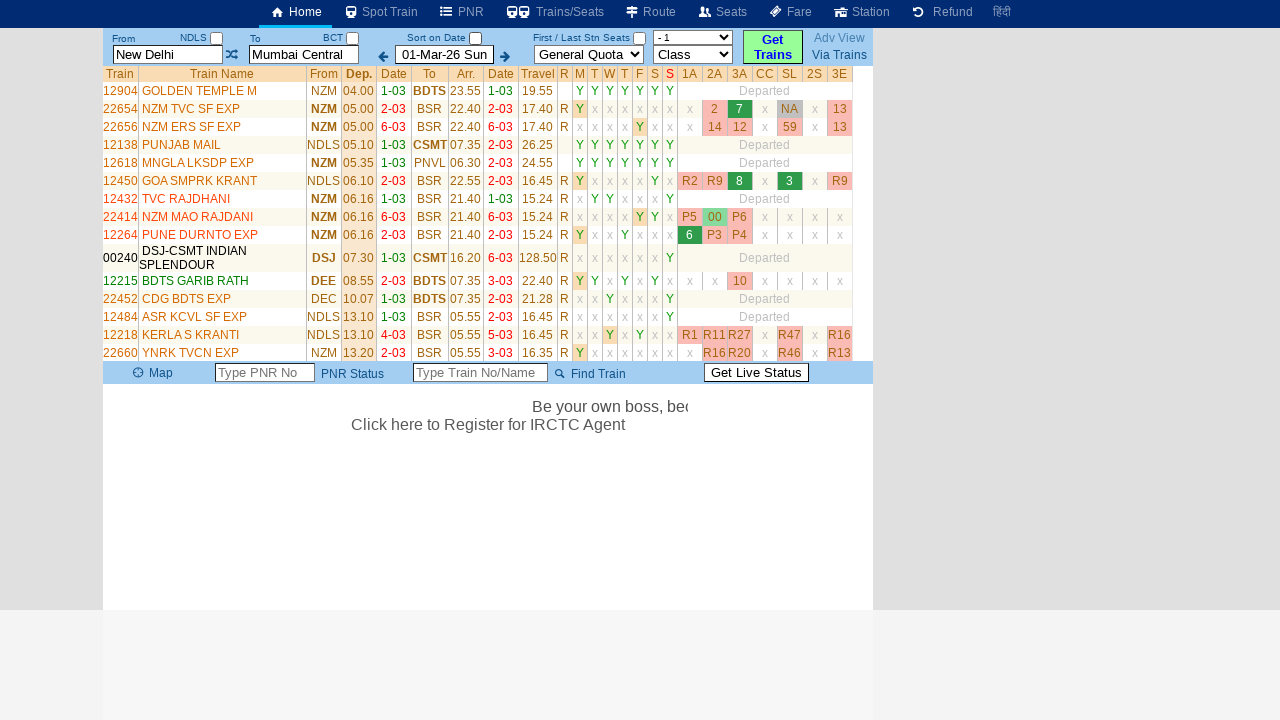